Tests form validation by filling registration fields and verifying an error message appears when the company name field is left empty and the form is submitted.

Starting URL: https://www.activetrail.com/free-trial/

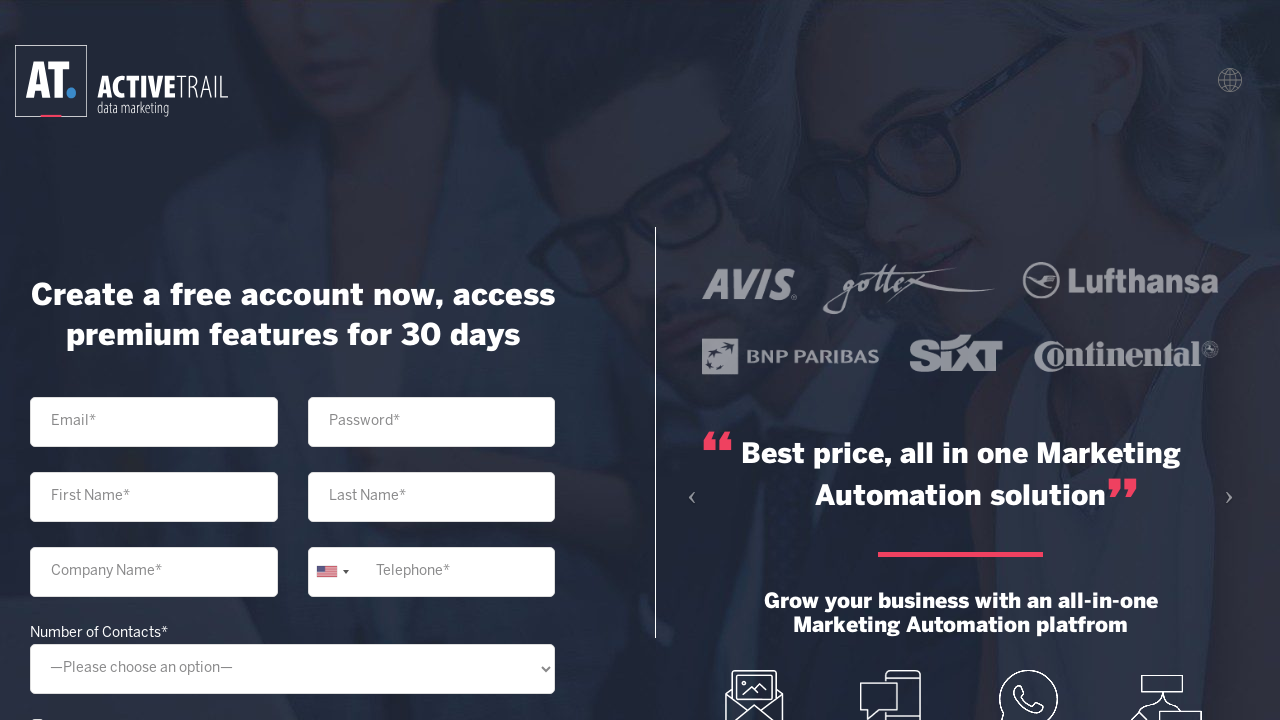

Filled email field with 'testuser847@example.com' on xpath=//input[@name="your-email"]
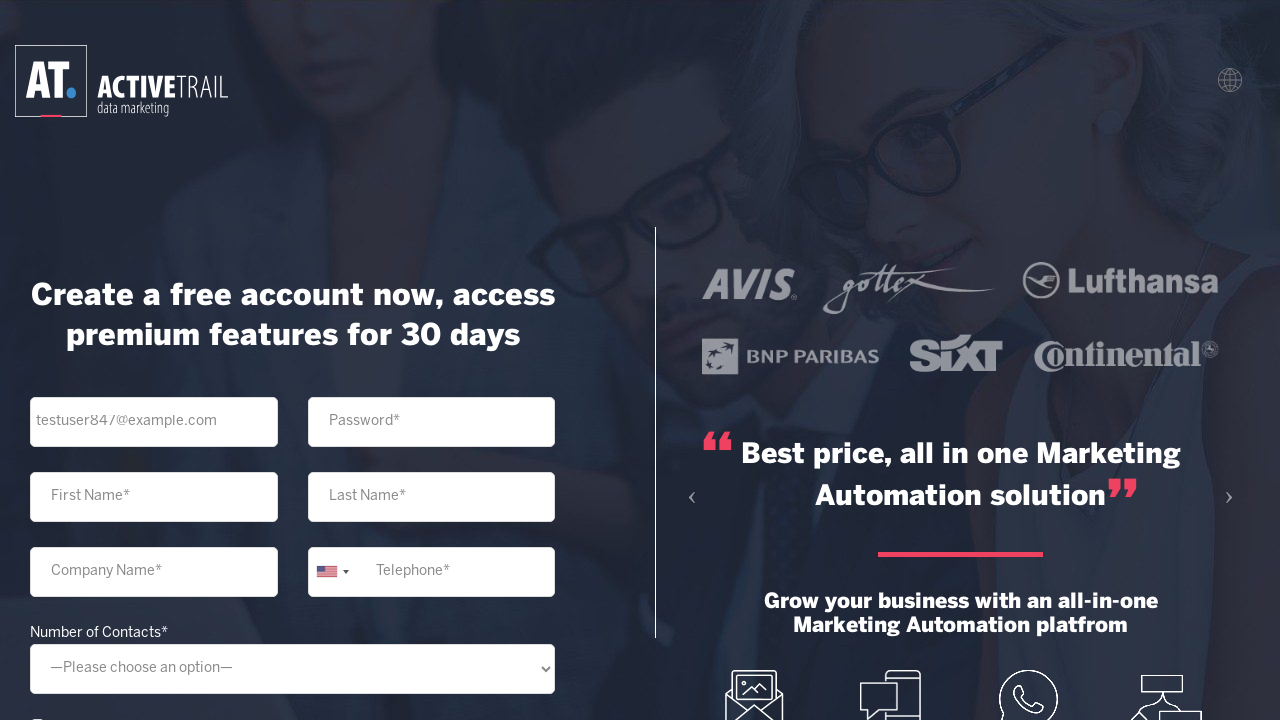

Filled password field with 'TestPass@456' on xpath=//input[@name="password"]
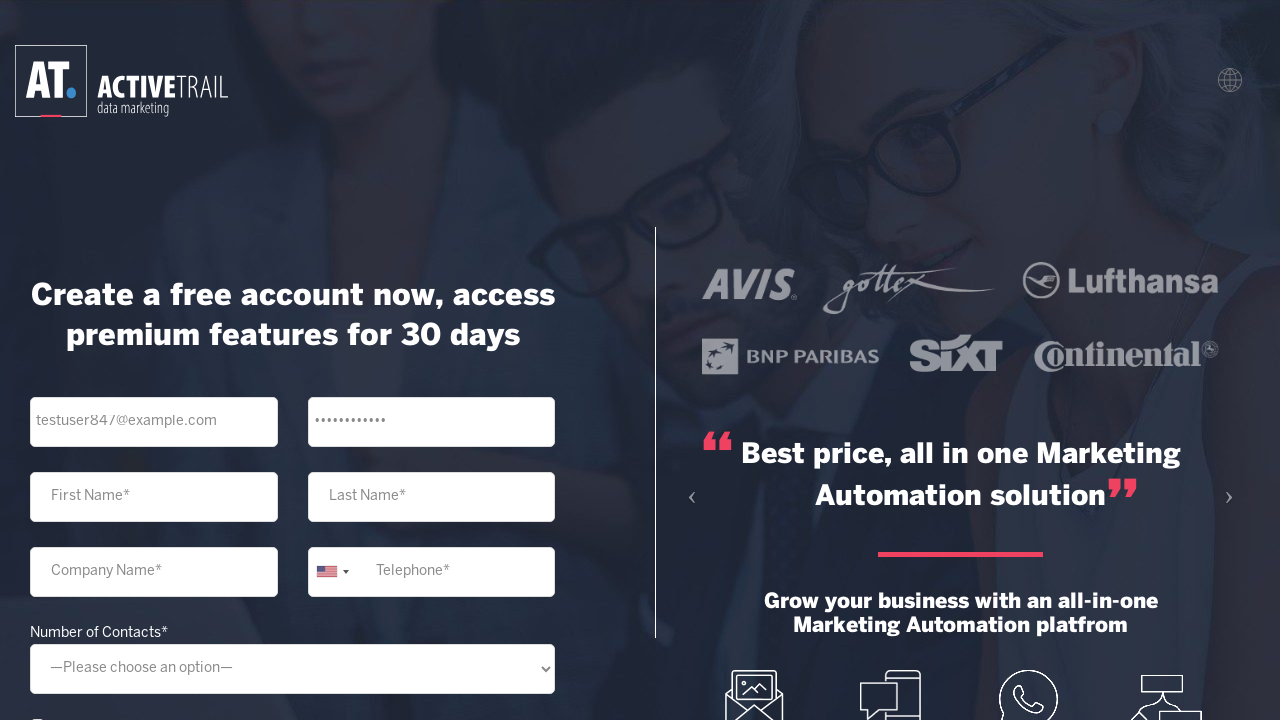

Filled first name field with 'John' on xpath=//input[@name="your-name"]
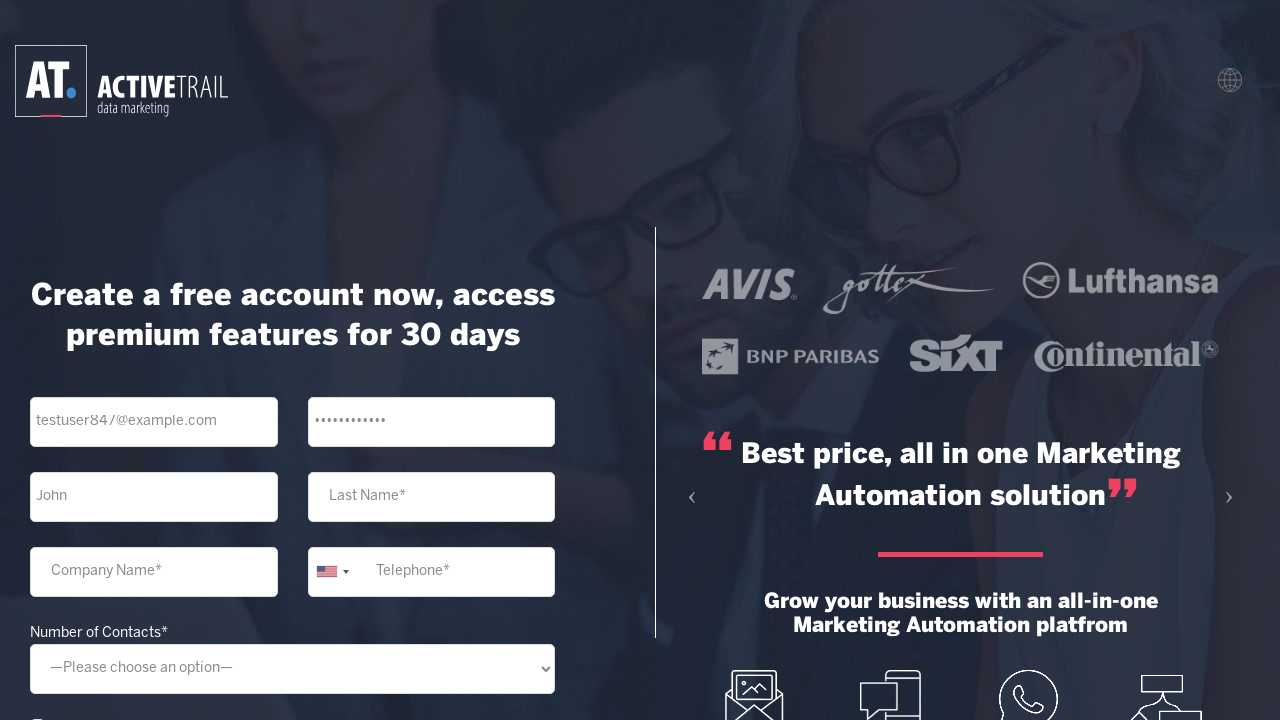

Filled last name field with 'Smith' on xpath=//input[@name="your-last-name"]
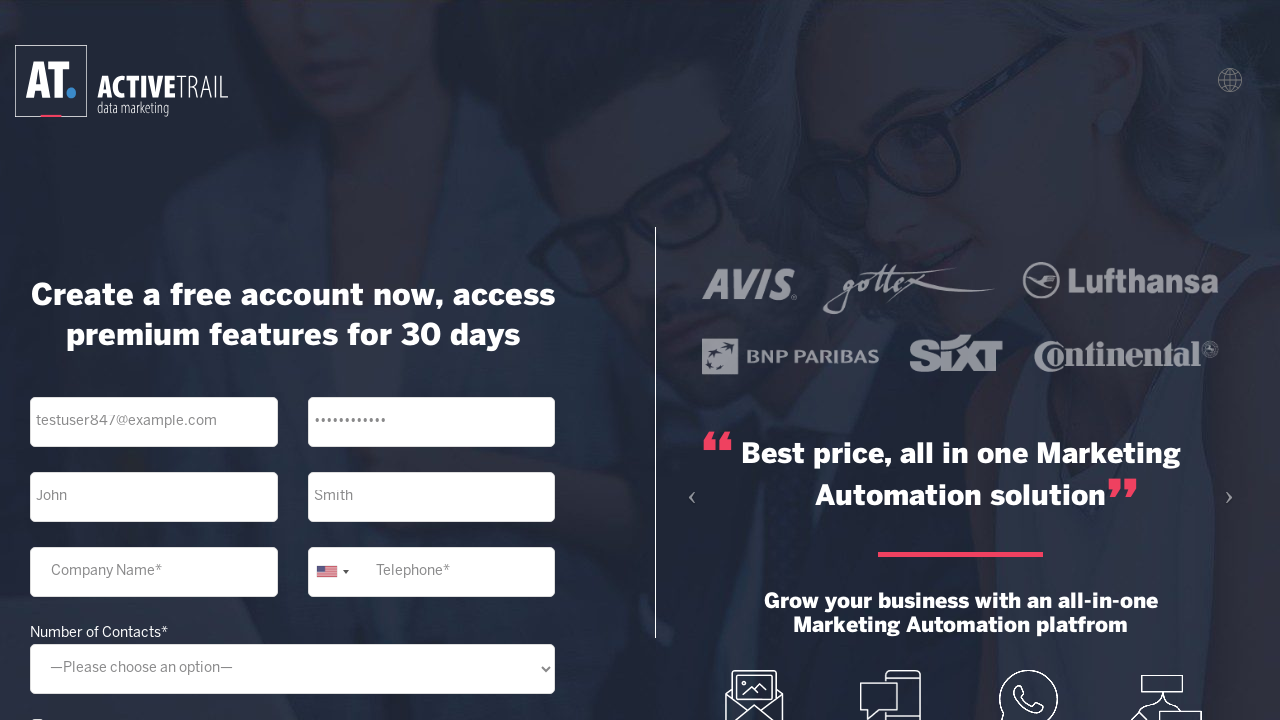

Pressed Enter on empty company name field to trigger validation on xpath=//input[@name="your-company"]
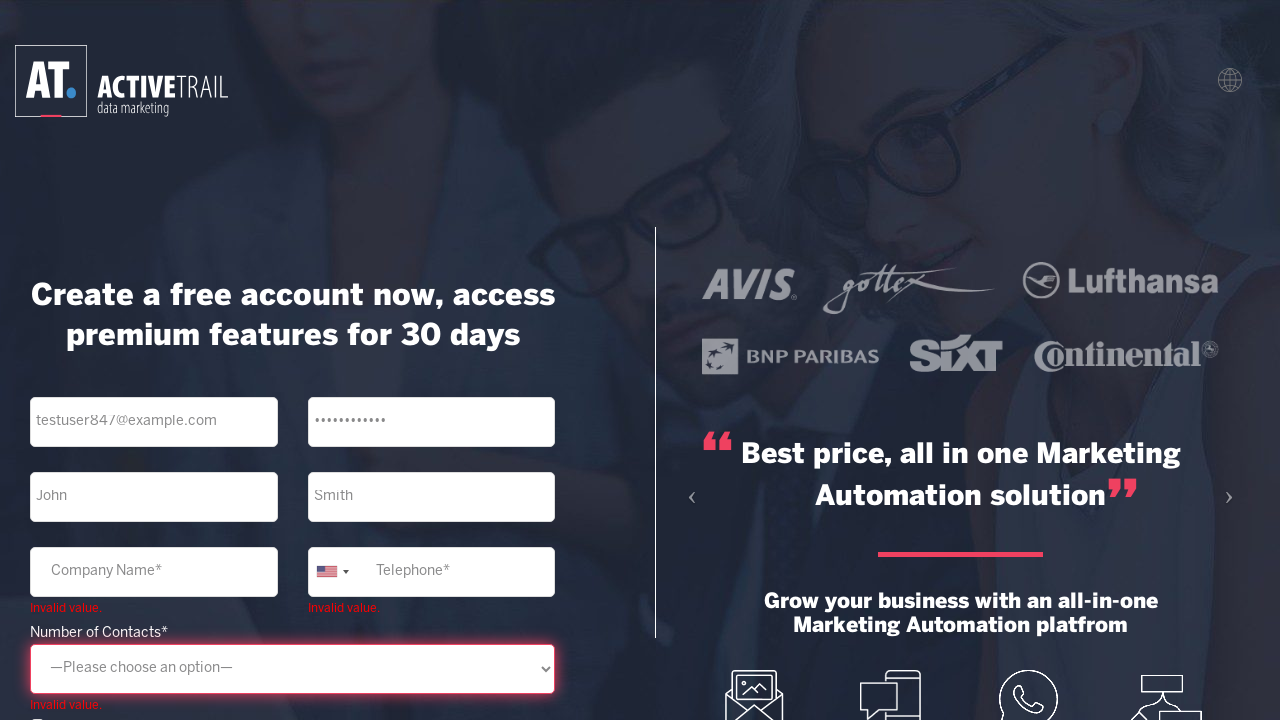

Company name error message appeared as expected
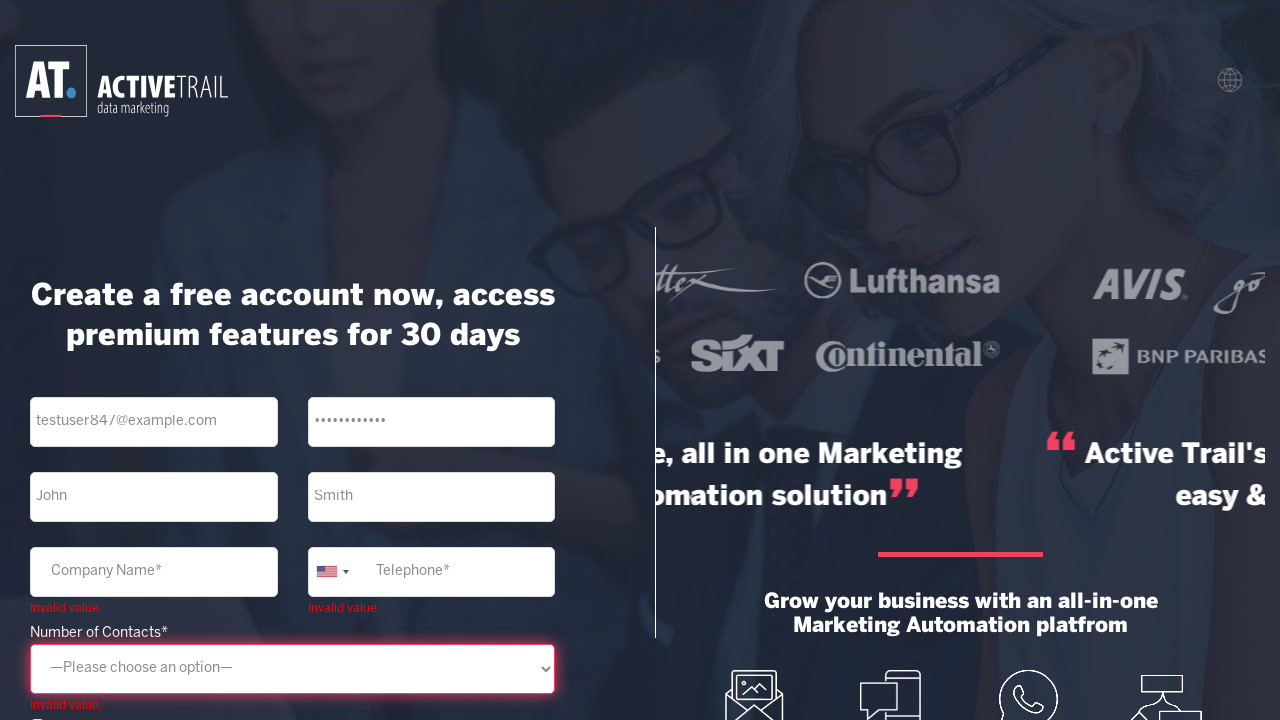

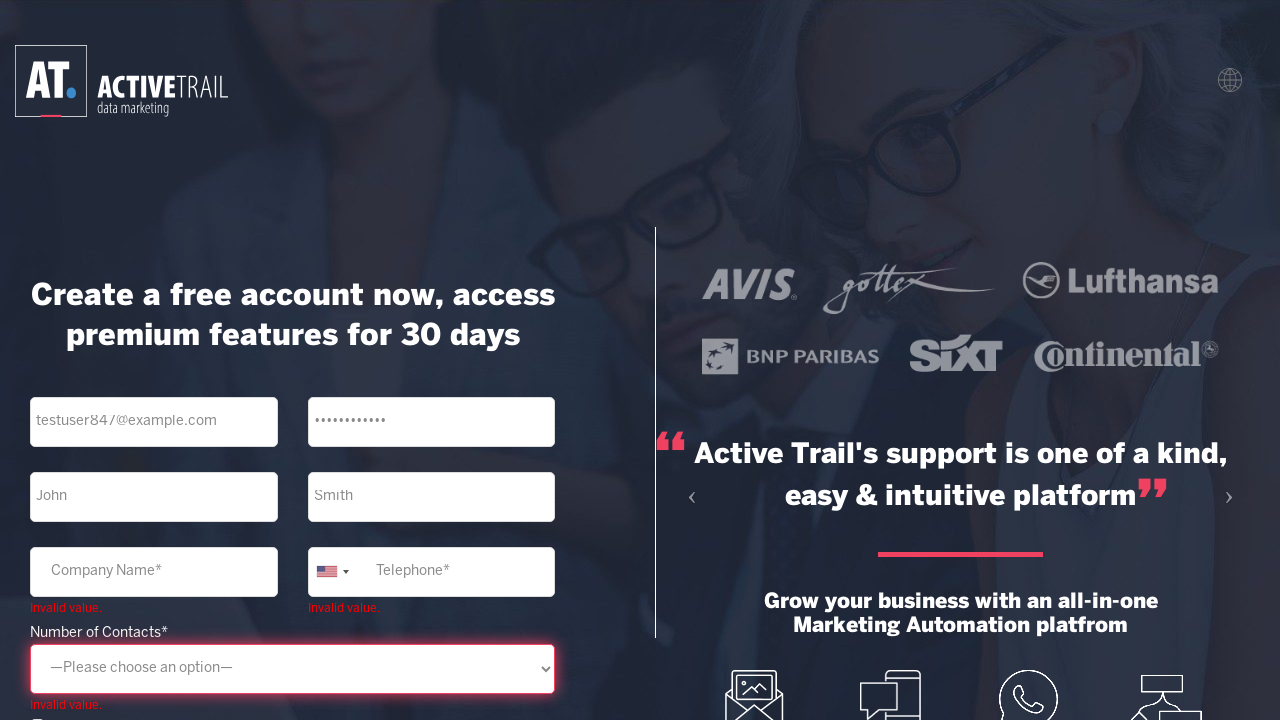